Tests that a broken image on the Broken Links-Images page is not properly displayed by navigating to the page and checking the image element

Starting URL: https://demoqa.com/

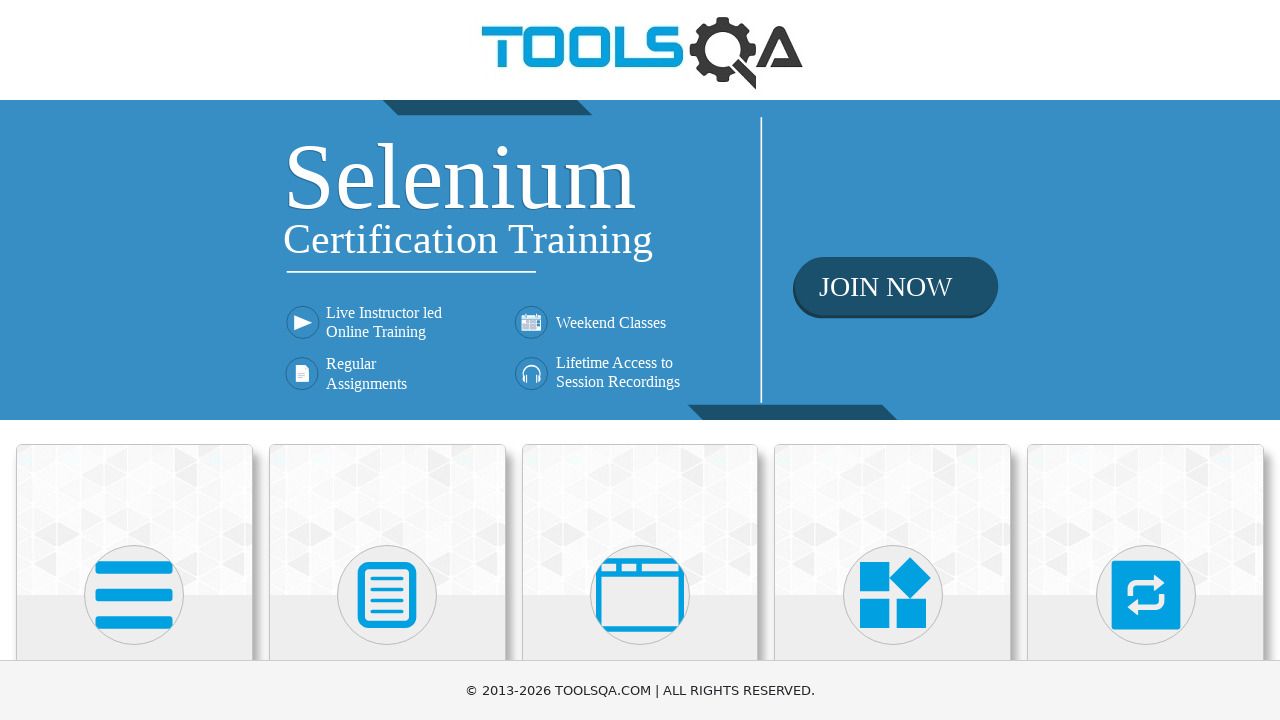

Clicked on Elements card on the homepage at (134, 360) on text=Elements
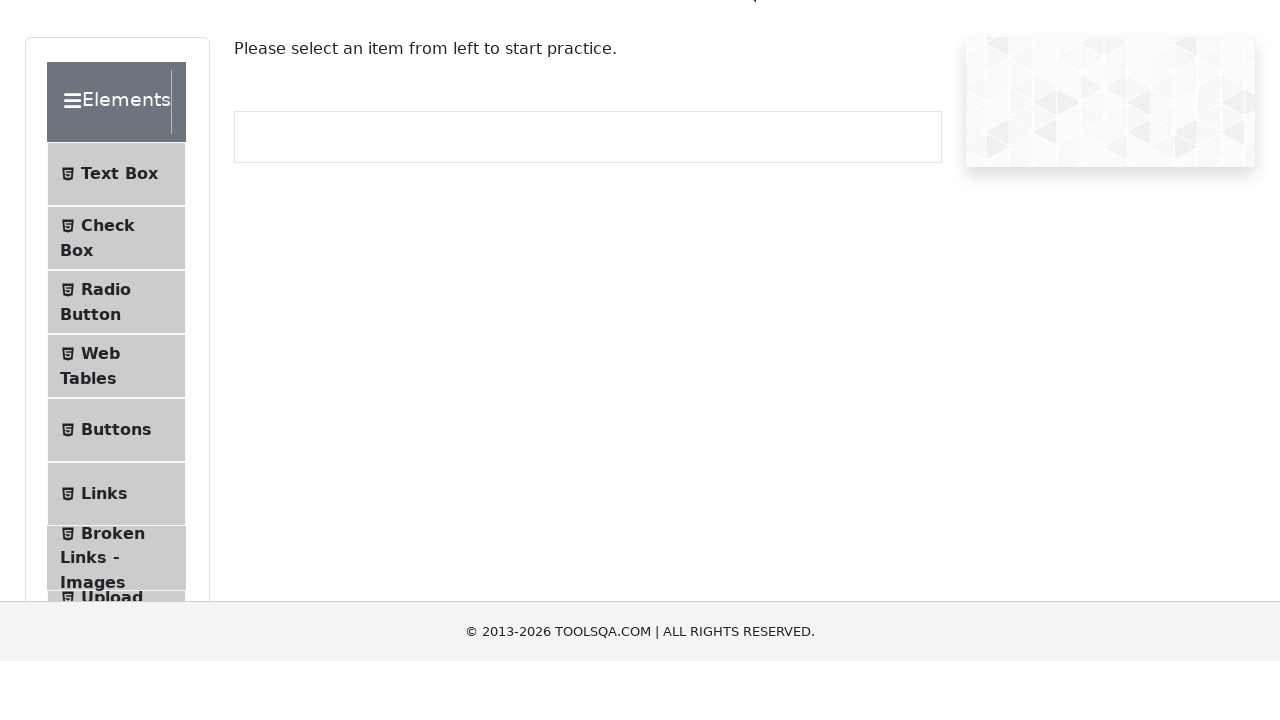

Clicked on Broken Links - Images menu item at (113, 620) on text=Broken Links - Images
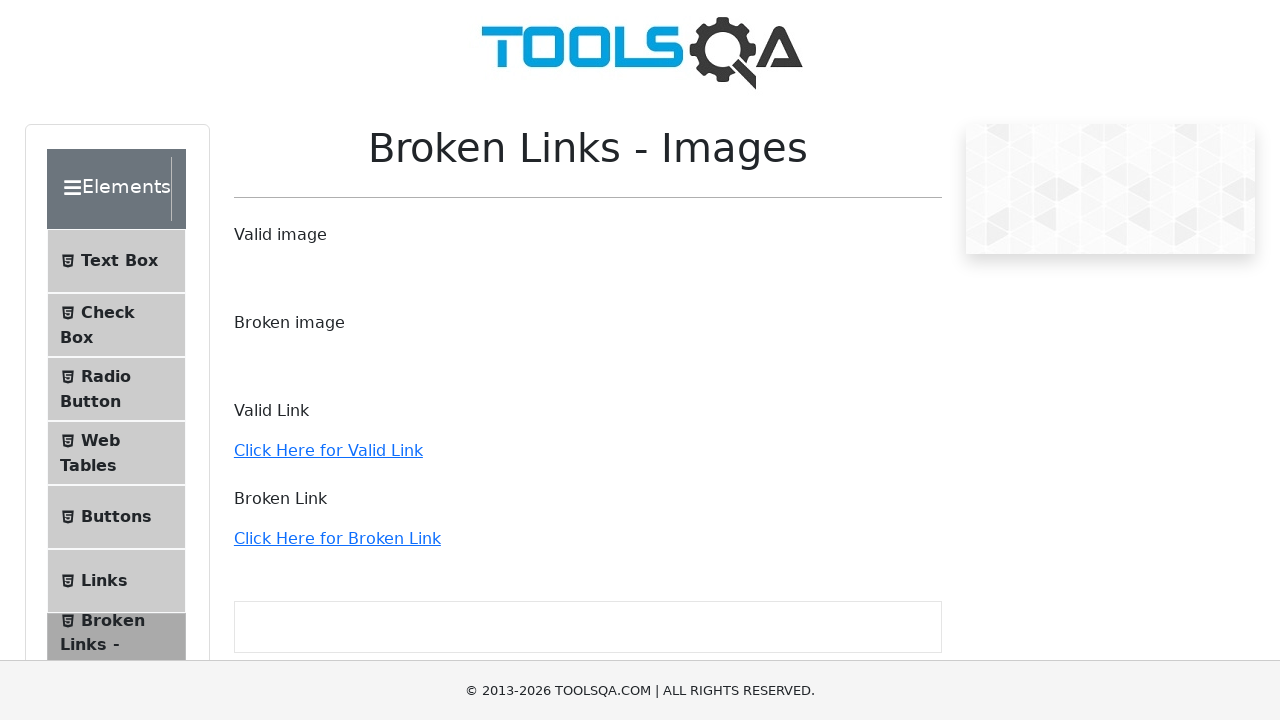

Waited for broken image element to load
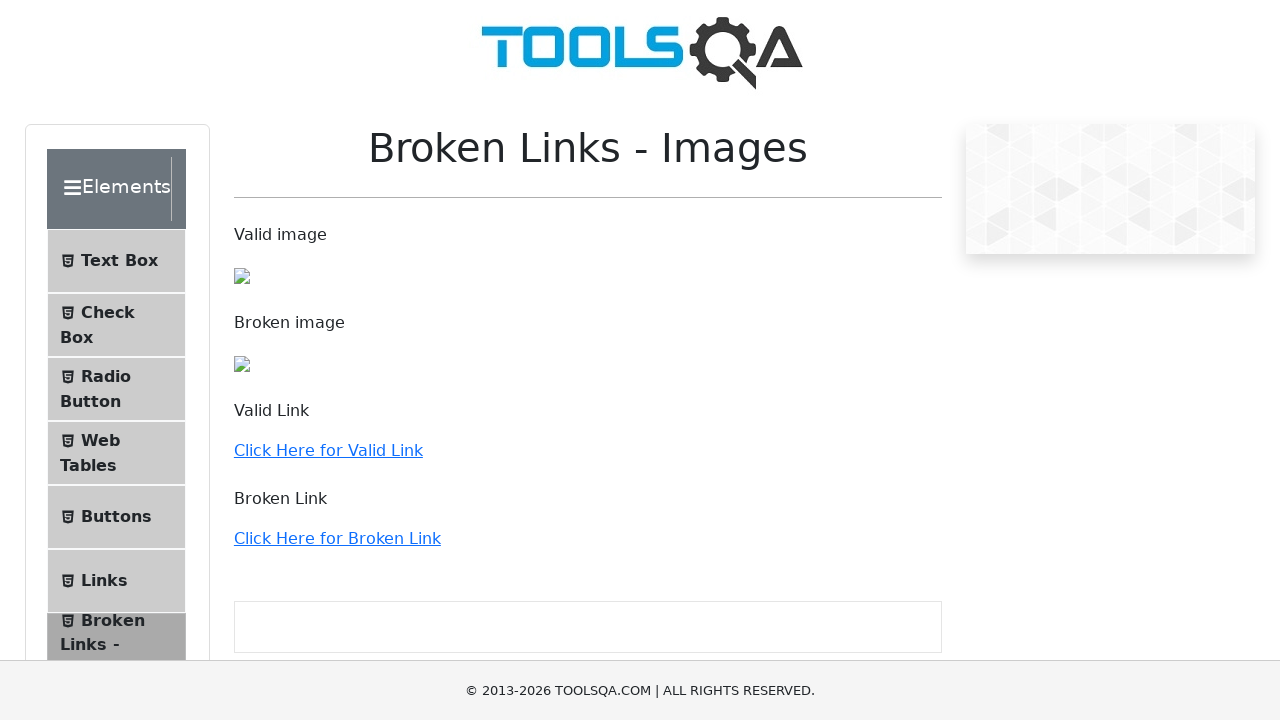

Located the broken image element
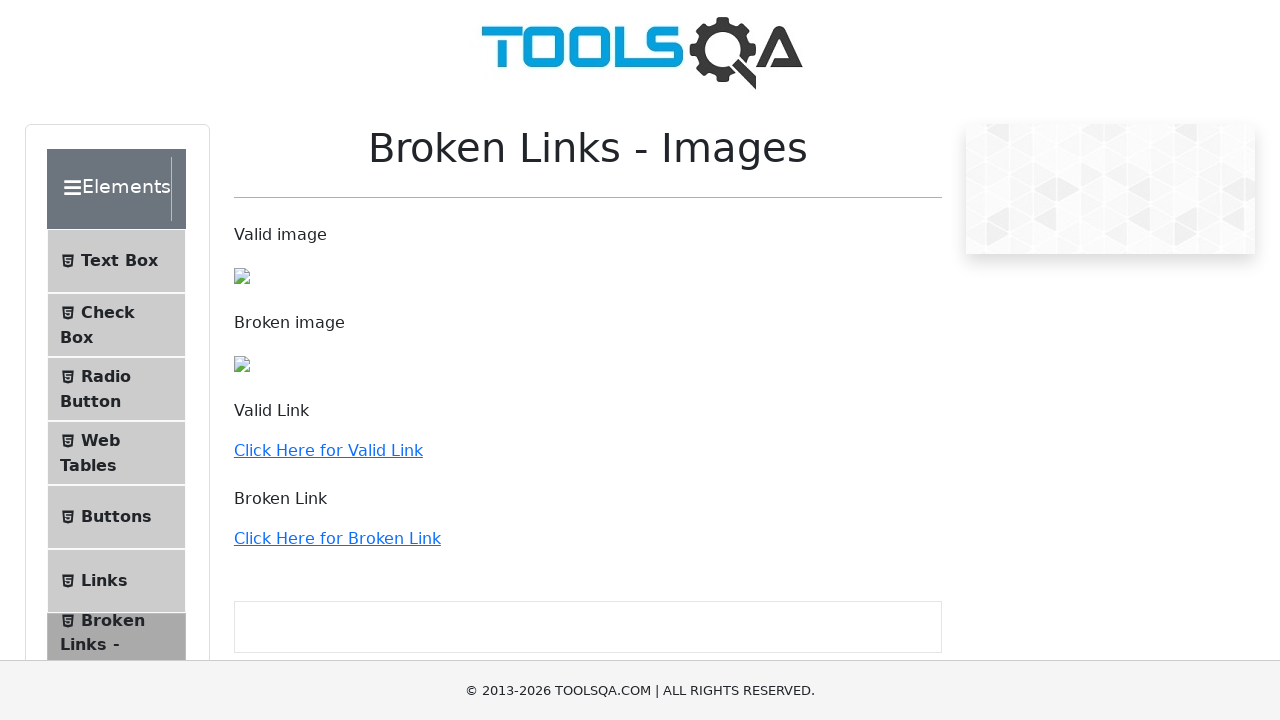

Verified that broken image element exists in the DOM
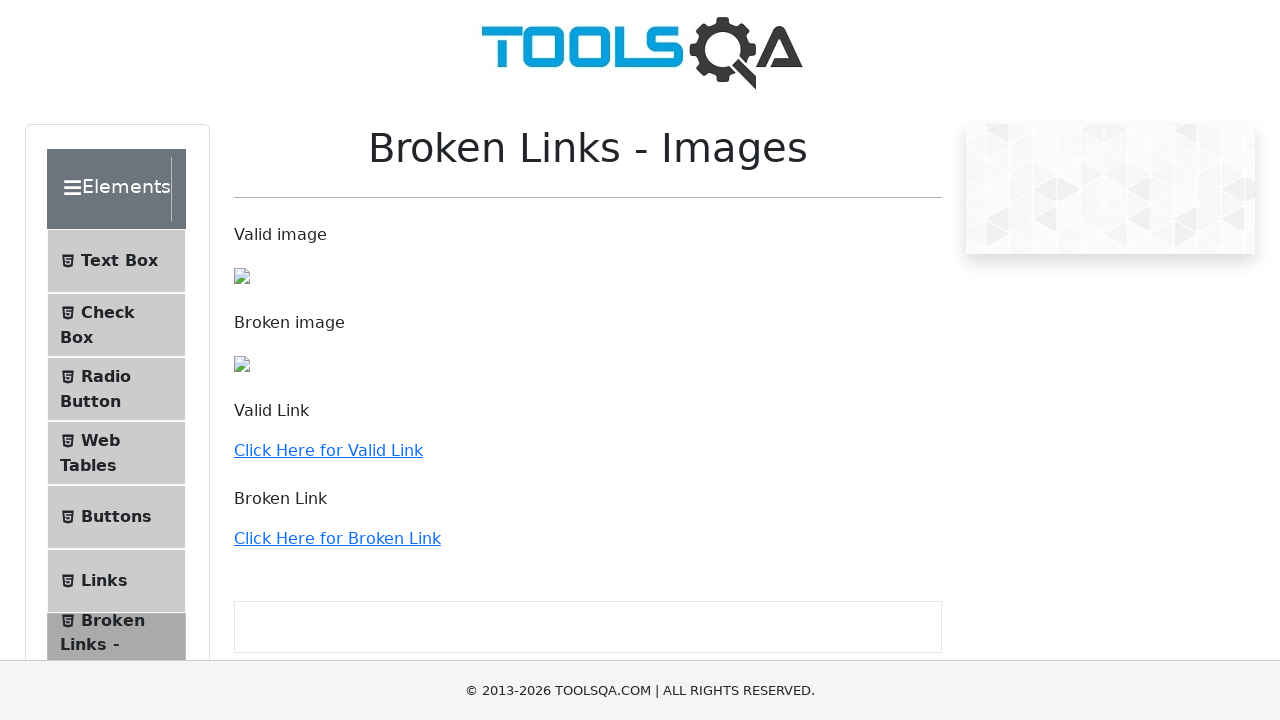

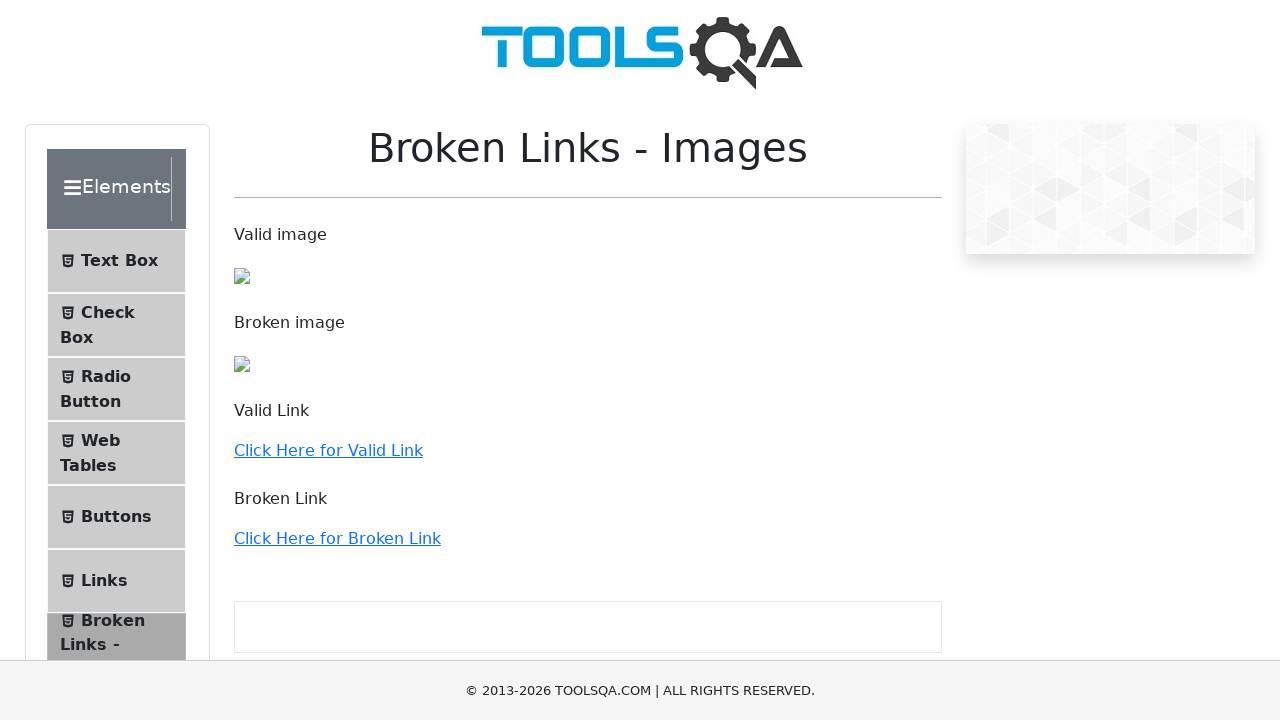